Tests radio button functionality by clicking the "Impressive" option and verifying the selection text

Starting URL: https://demoqa.com/radio-button

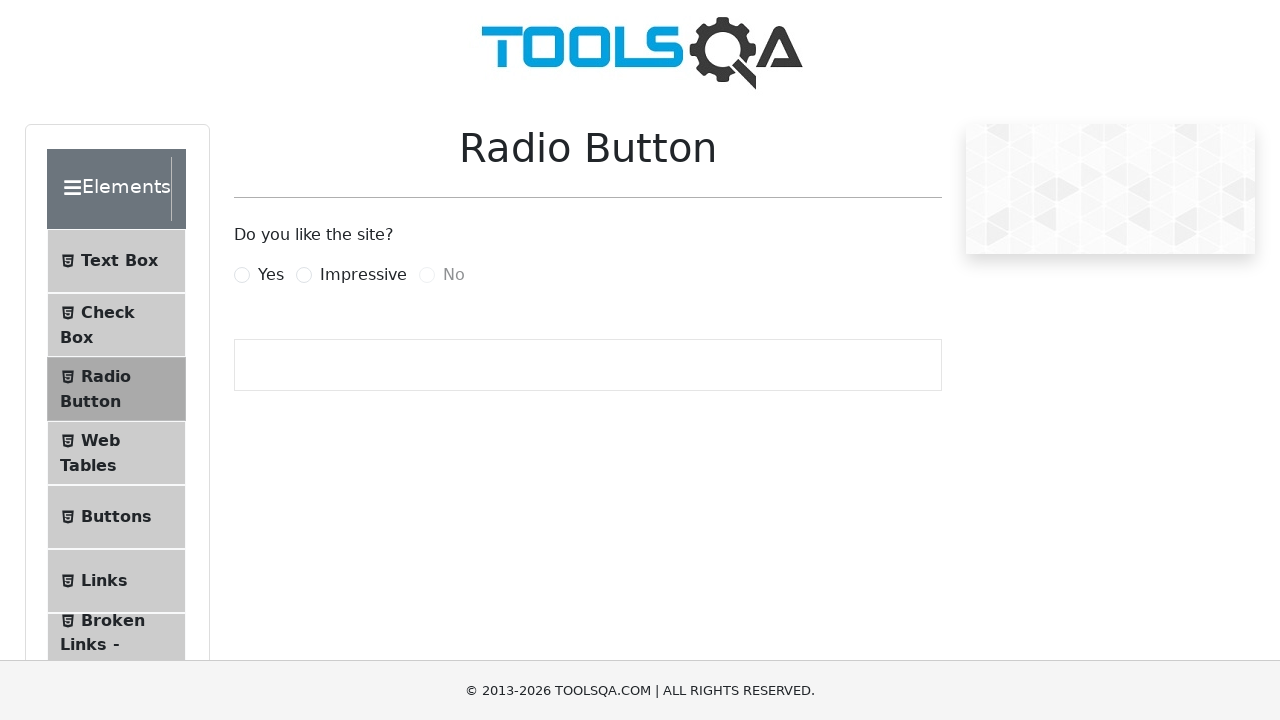

Clicked the 'Impressive' radio button option at (363, 275) on xpath=//label[normalize-space()='Impressive']
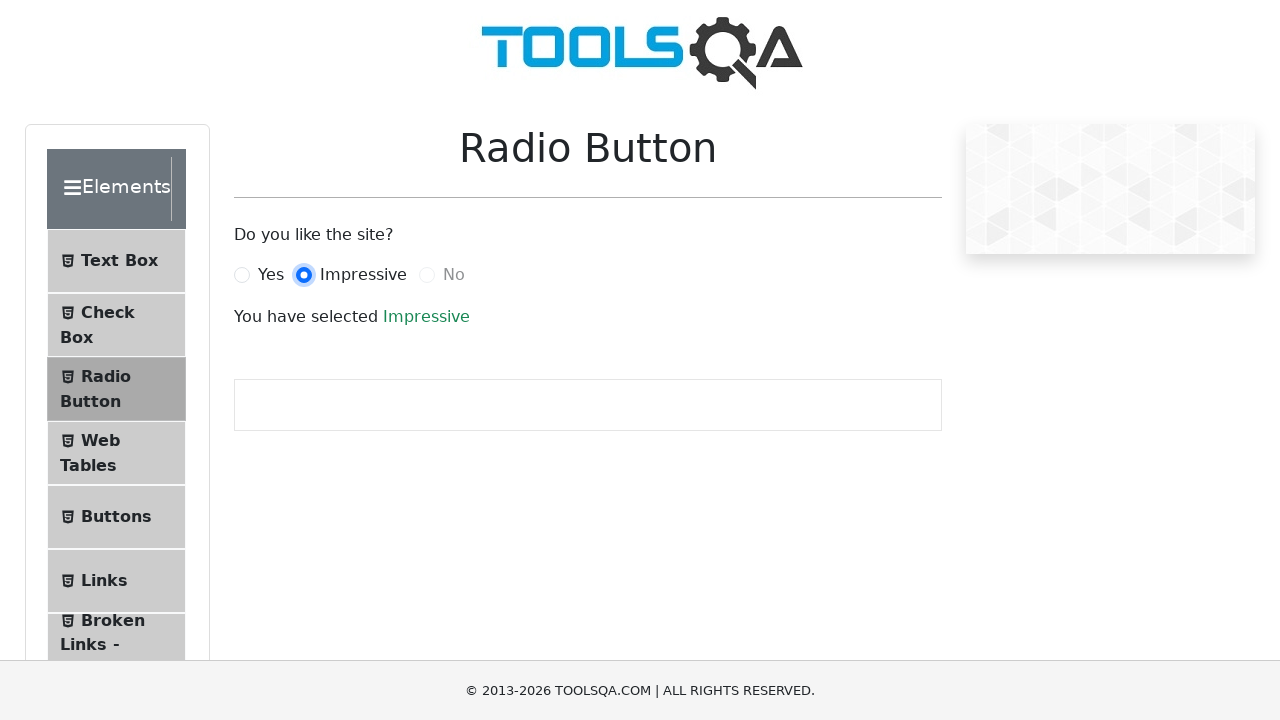

Retrieved success message text: 'Impressive'
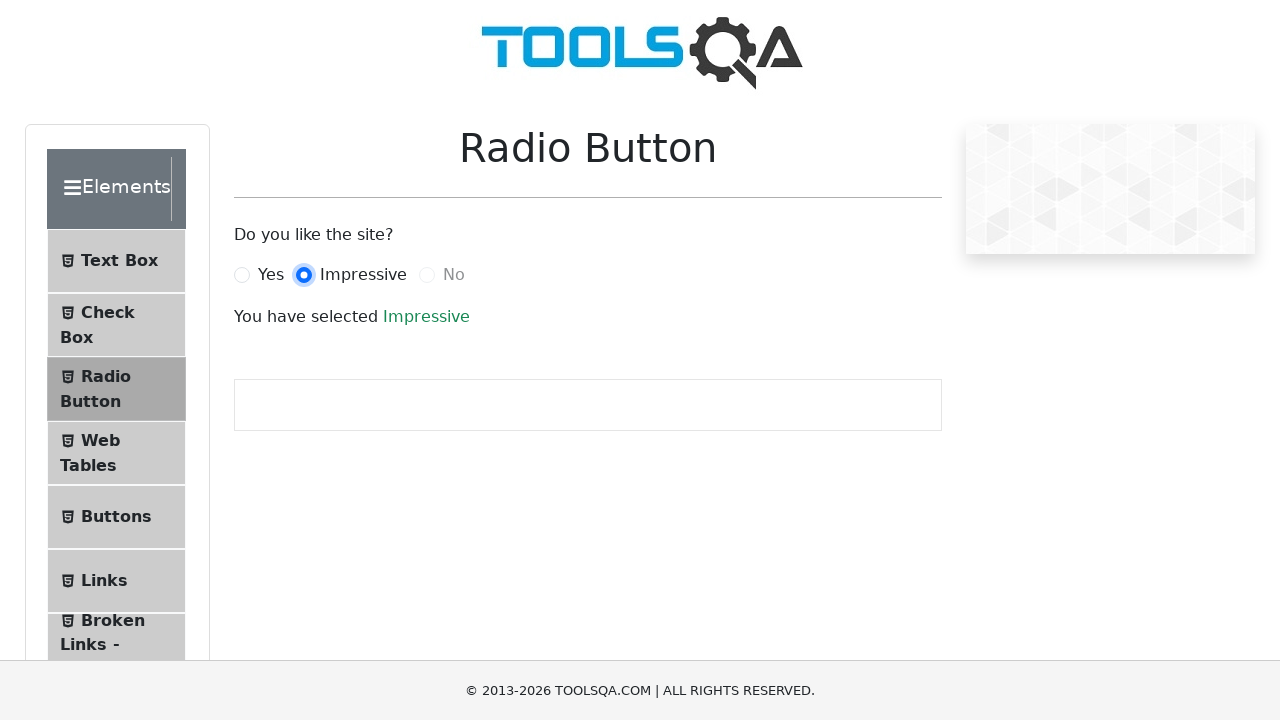

Verified selection text matches expected 'Impressive' value
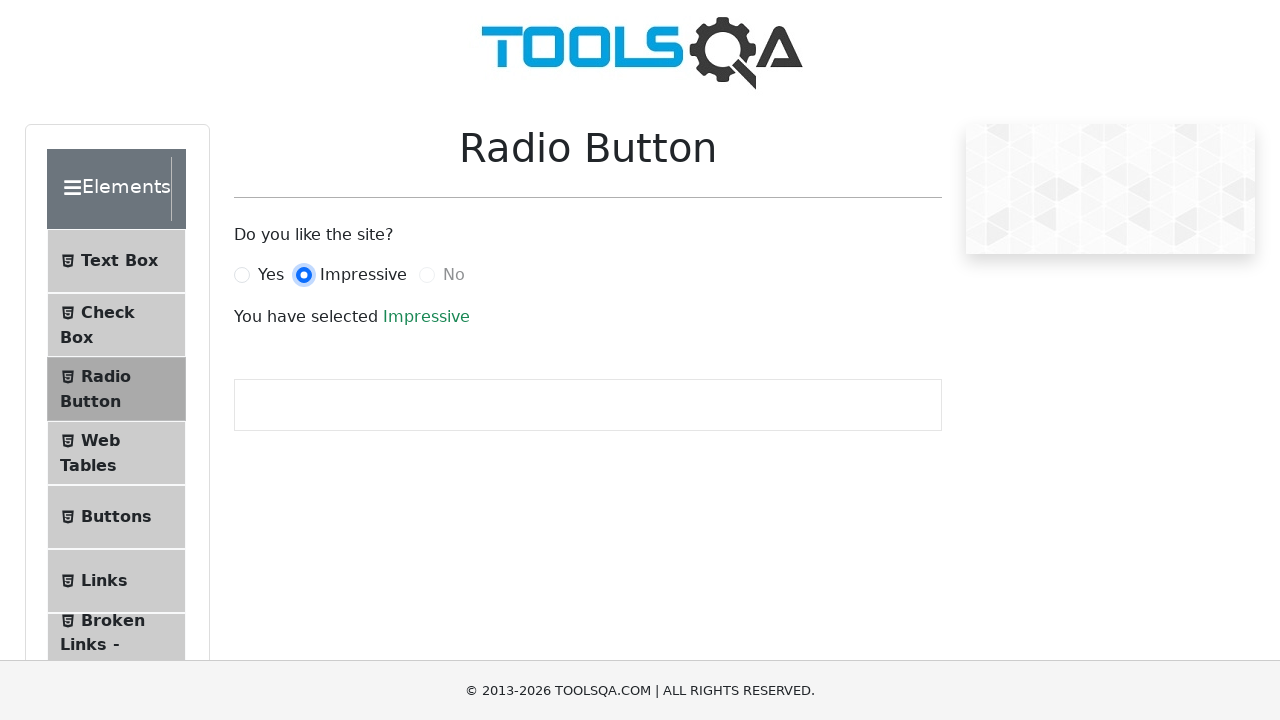

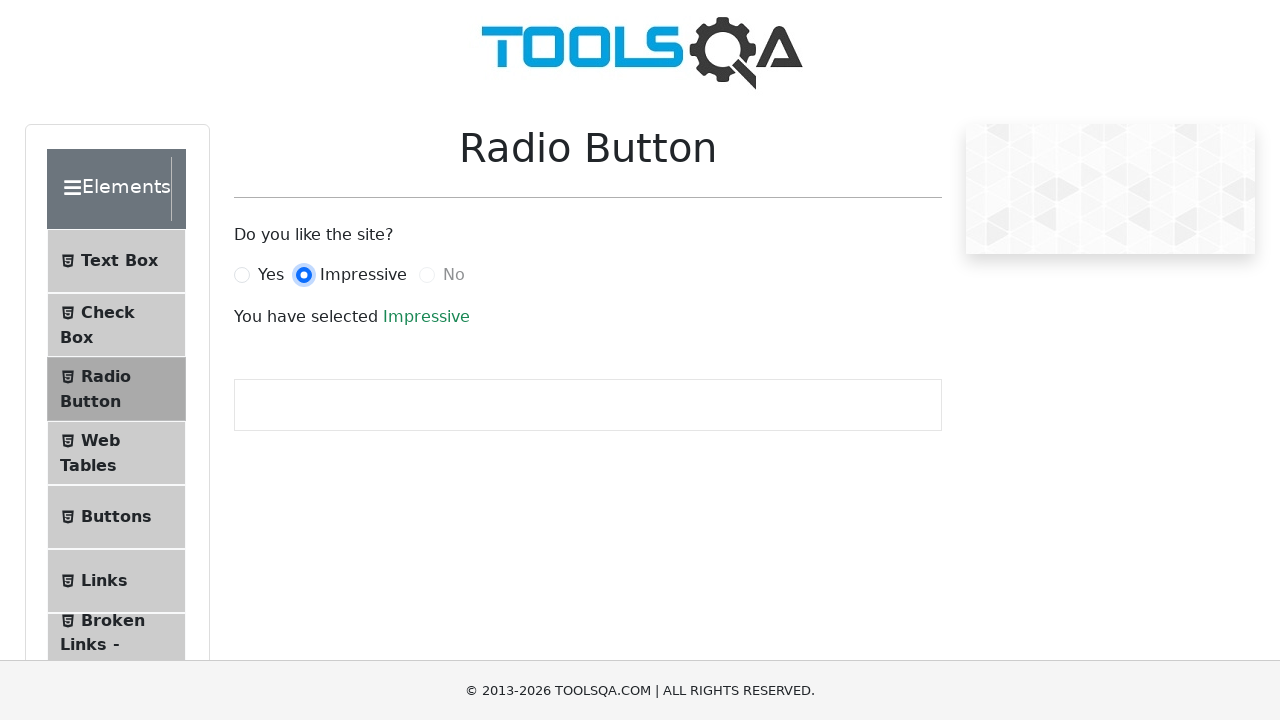